Tests load delay functionality by clicking on the Load Delay link and waiting for the page to load

Starting URL: http://www.uitestingplayground.com/

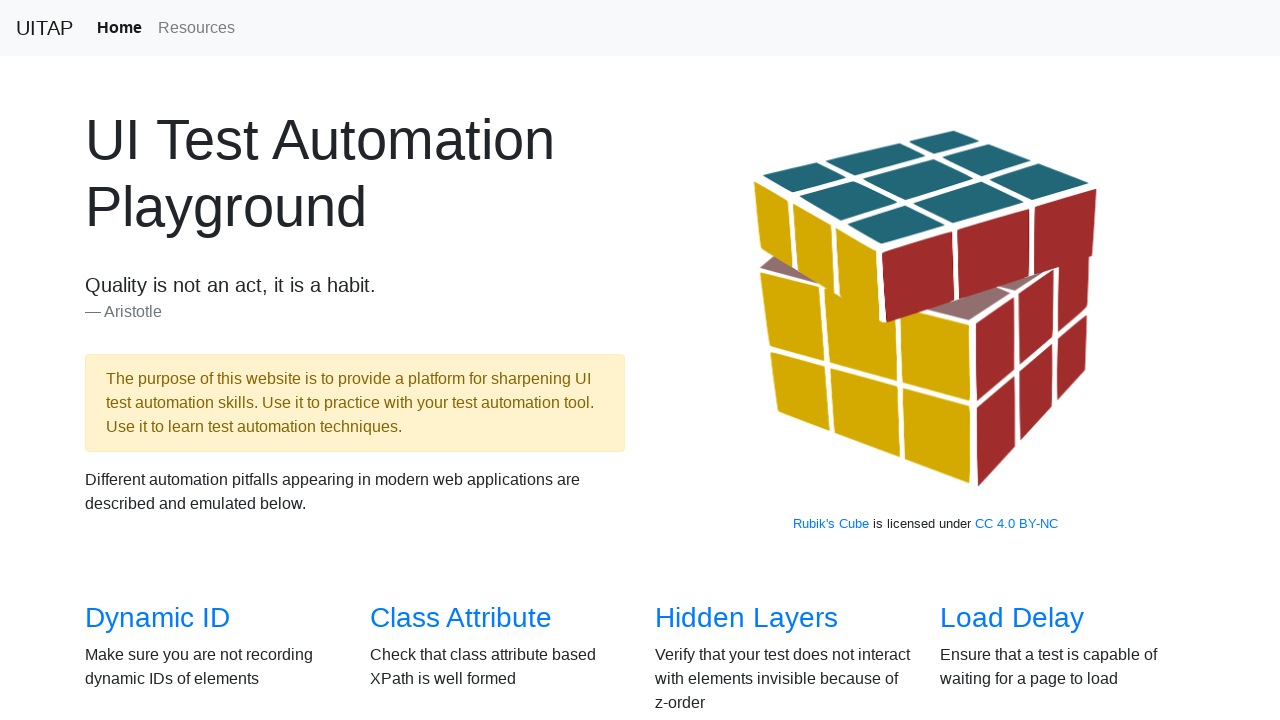

Clicked on Load Delay link from home page at (1012, 618) on xpath=//*[@id='overview']/div/div[1]/div[4]/h3/a
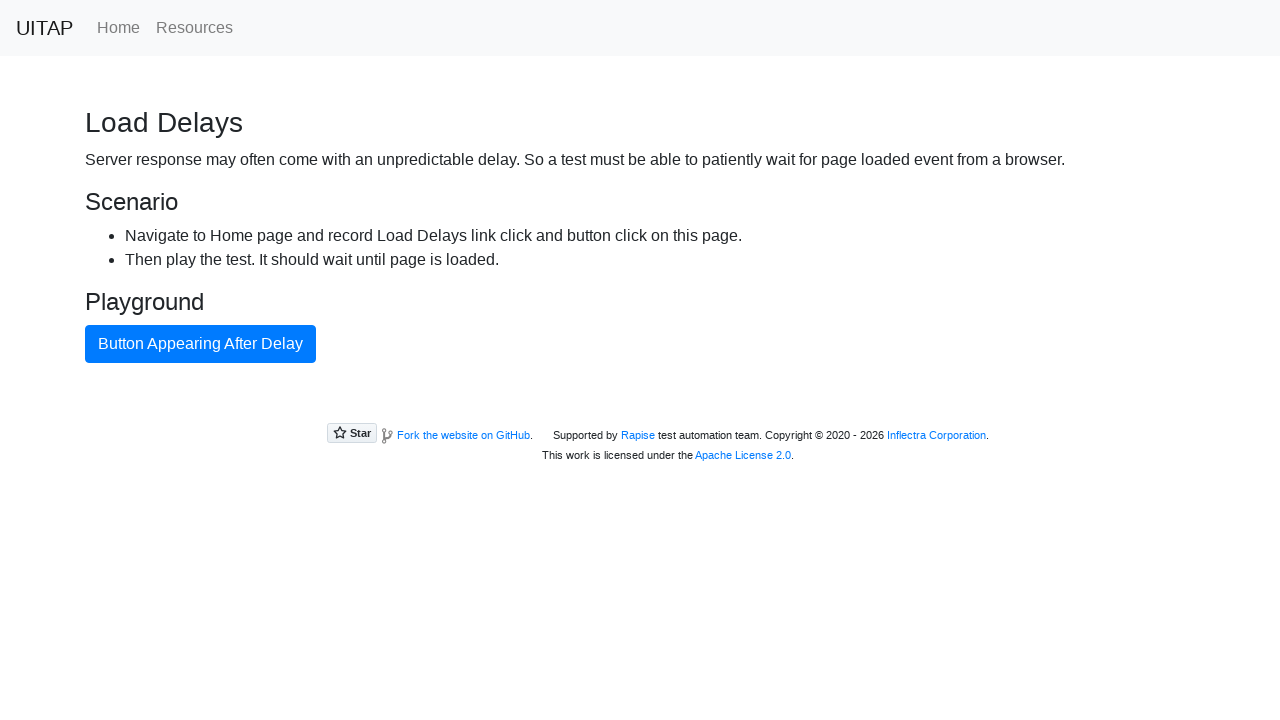

Waited for Load Delay page to fully load (networkidle)
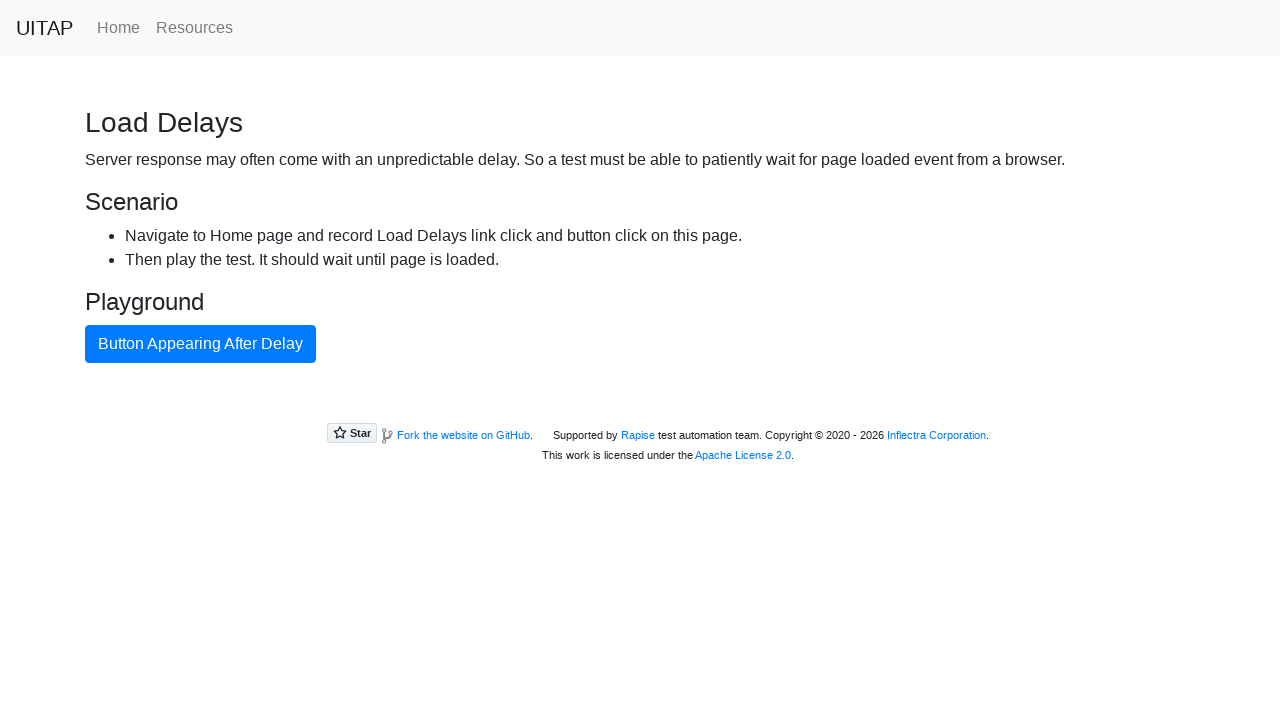

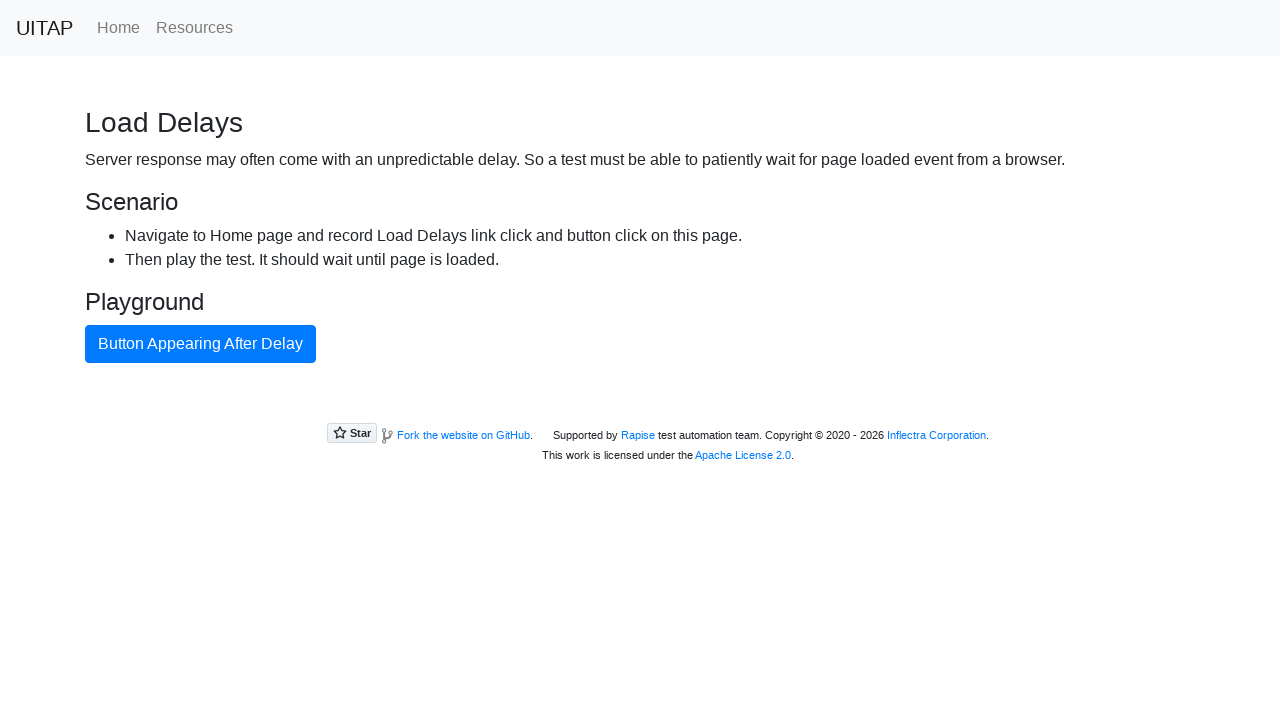